Tests that the toggle all checkbox state updates when individual items are completed or cleared

Starting URL: https://demo.playwright.dev/todomvc

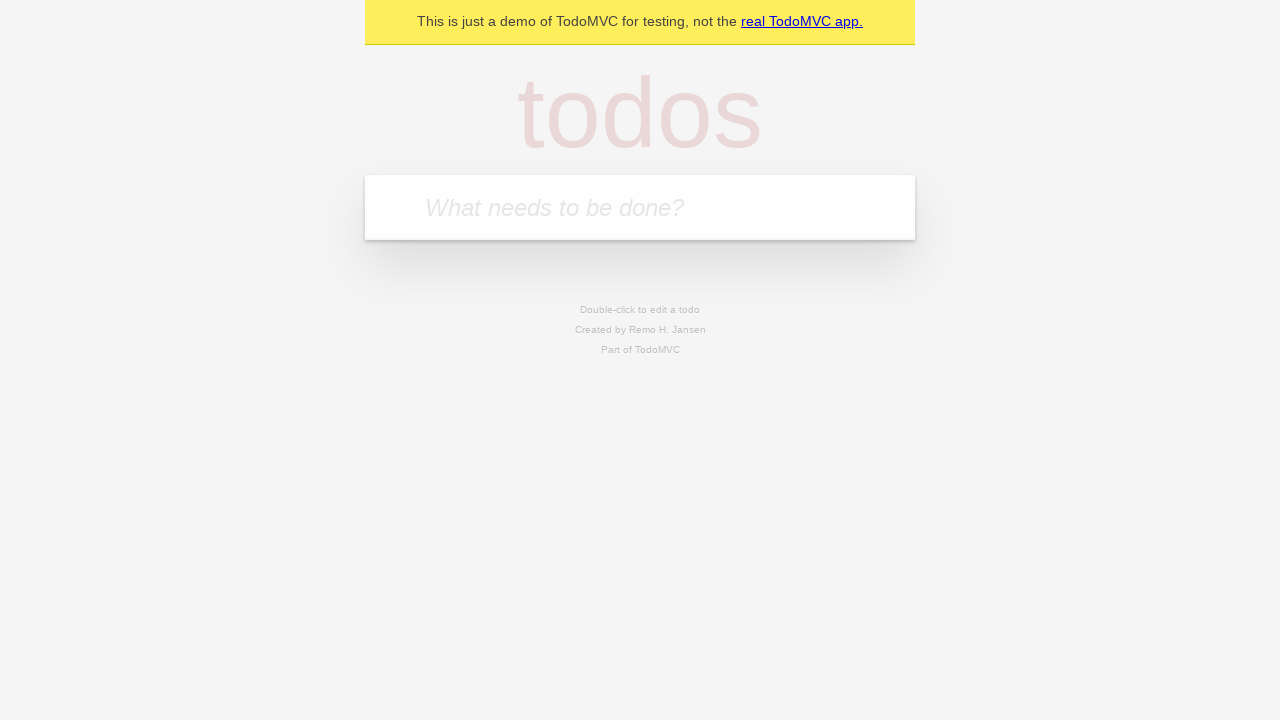

Filled todo input with 'buy some cheese' on internal:attr=[placeholder="What needs to be done?"i]
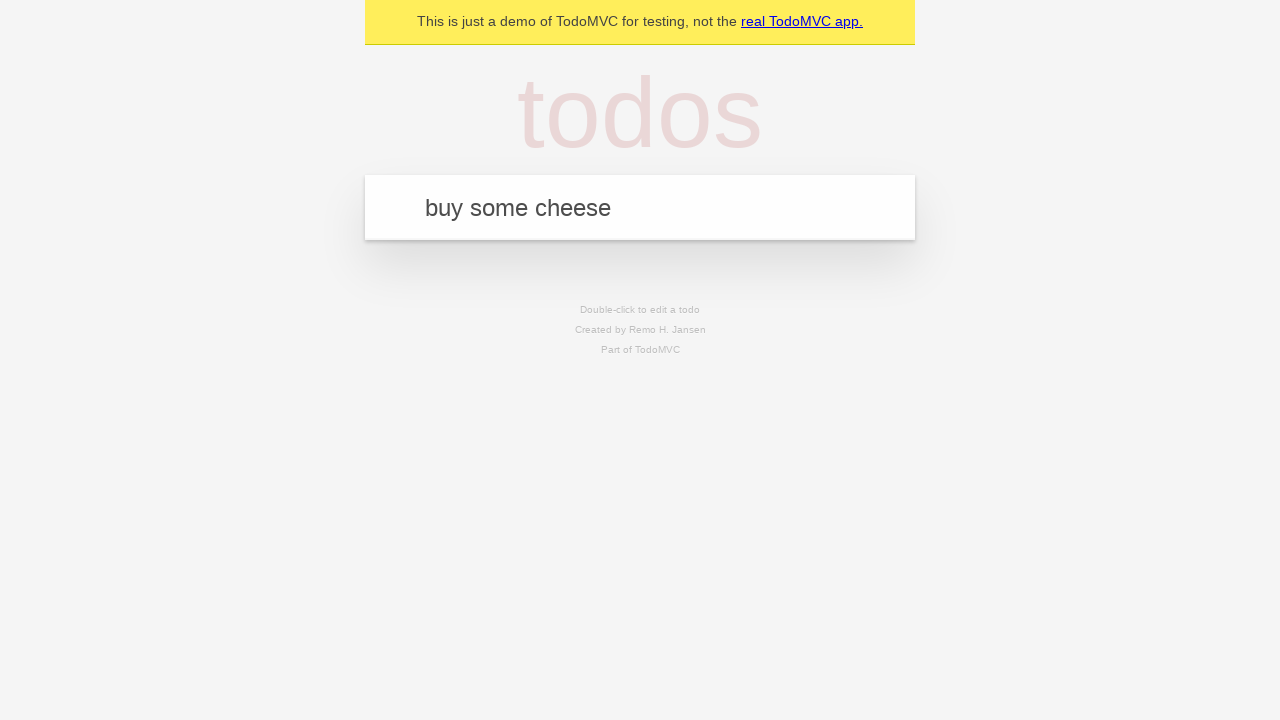

Pressed Enter to add first todo on internal:attr=[placeholder="What needs to be done?"i]
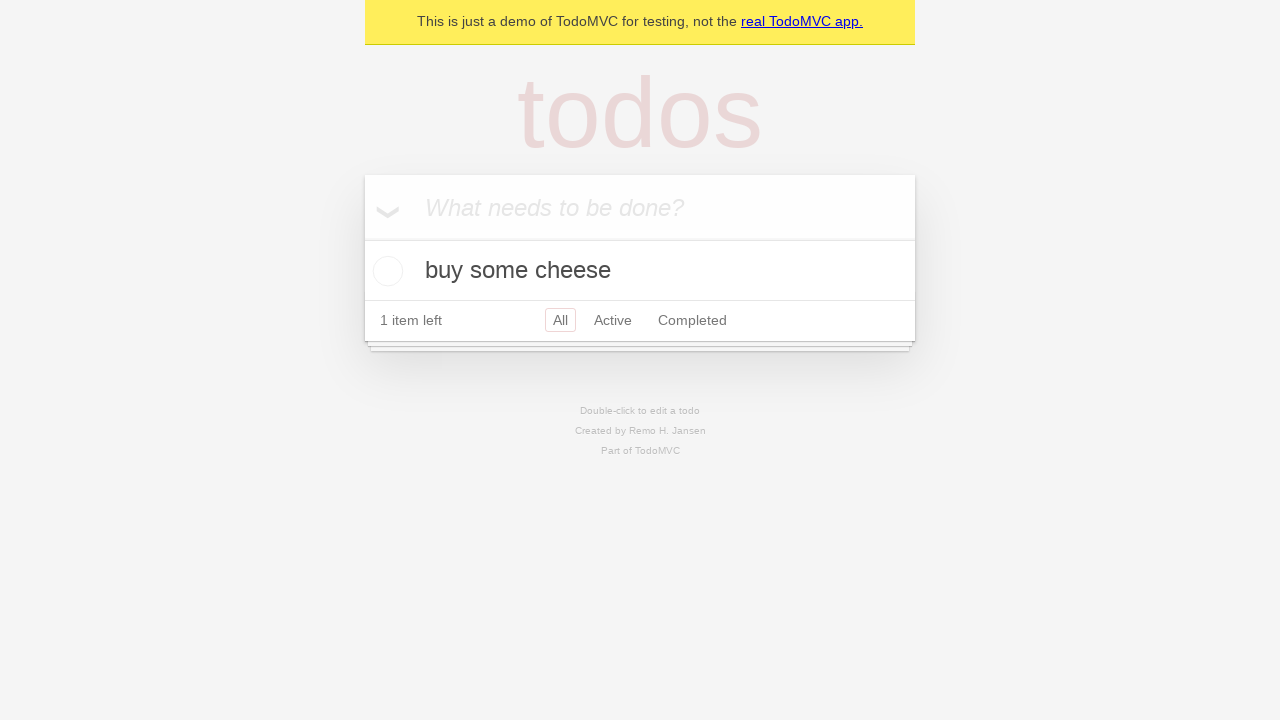

Filled todo input with 'feed the cat' on internal:attr=[placeholder="What needs to be done?"i]
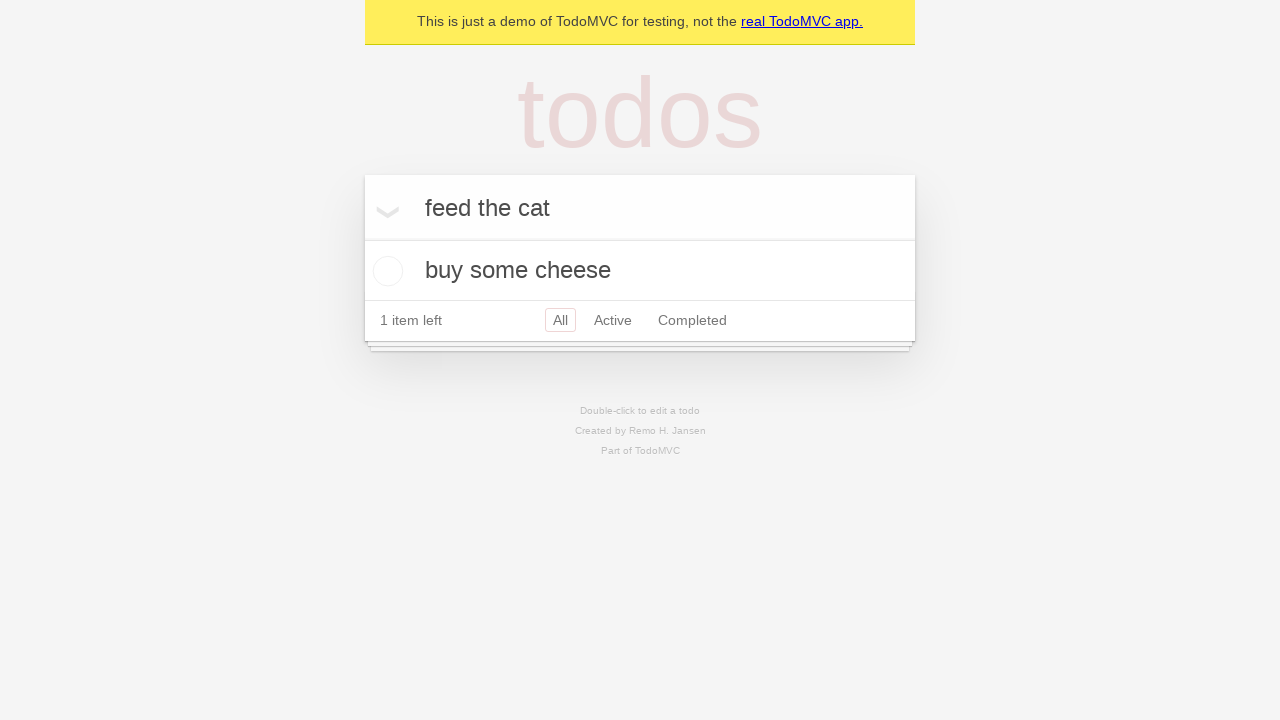

Pressed Enter to add second todo on internal:attr=[placeholder="What needs to be done?"i]
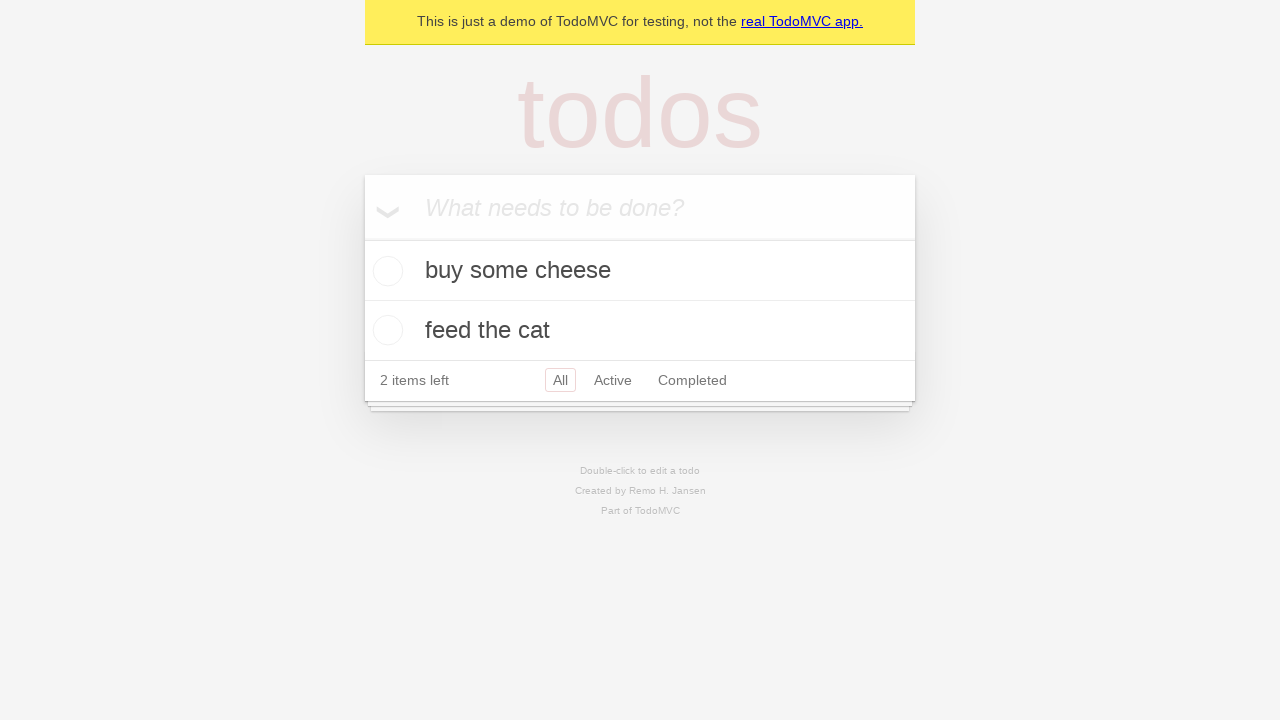

Filled todo input with 'book a doctors appointment' on internal:attr=[placeholder="What needs to be done?"i]
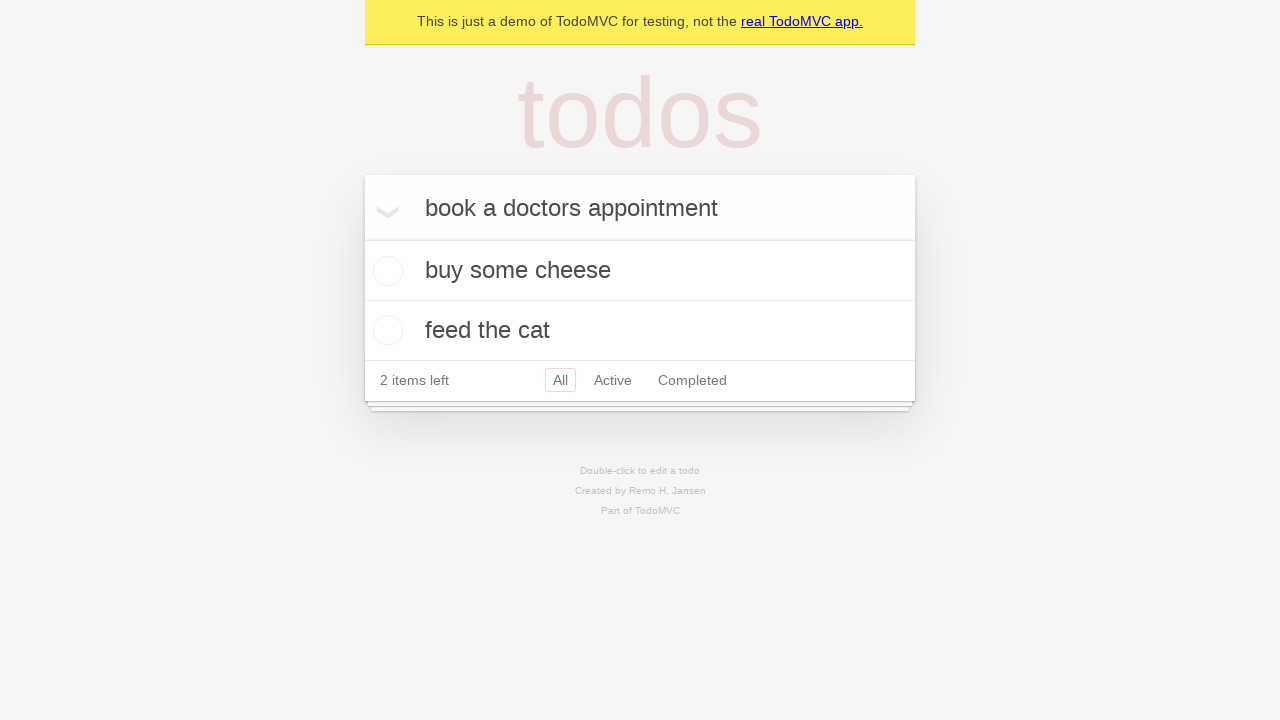

Pressed Enter to add third todo on internal:attr=[placeholder="What needs to be done?"i]
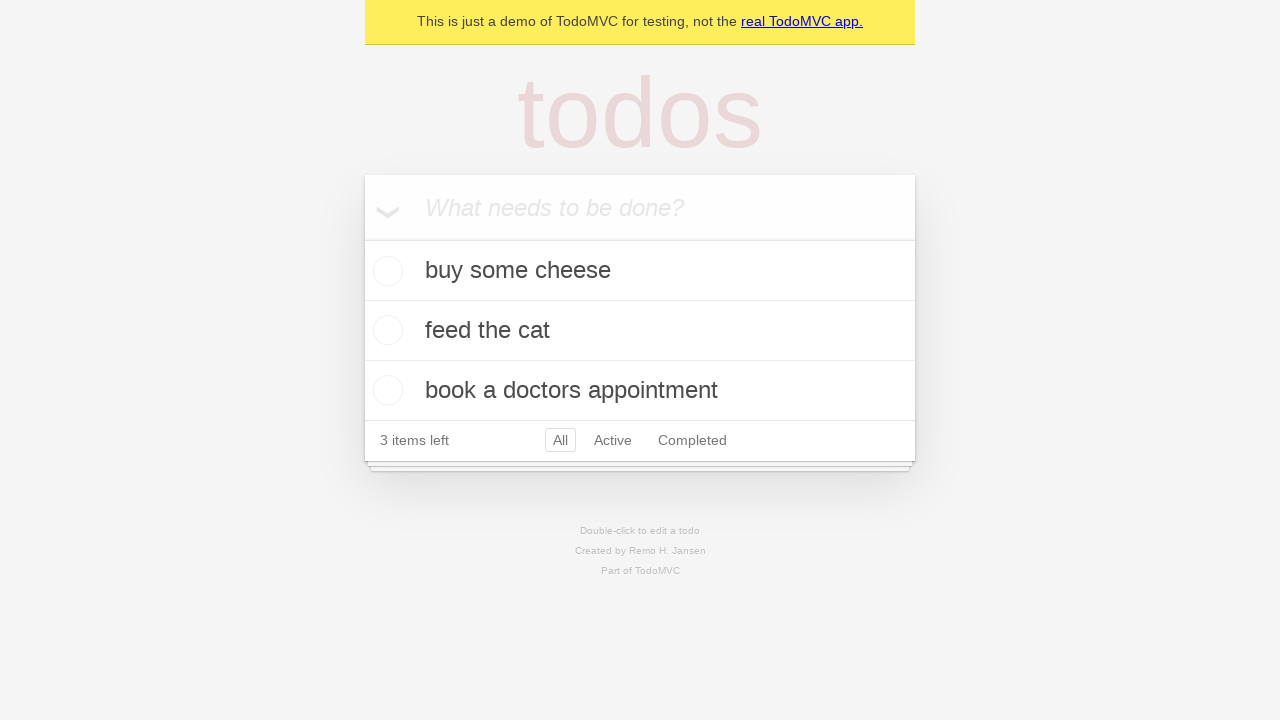

All three todos loaded and visible
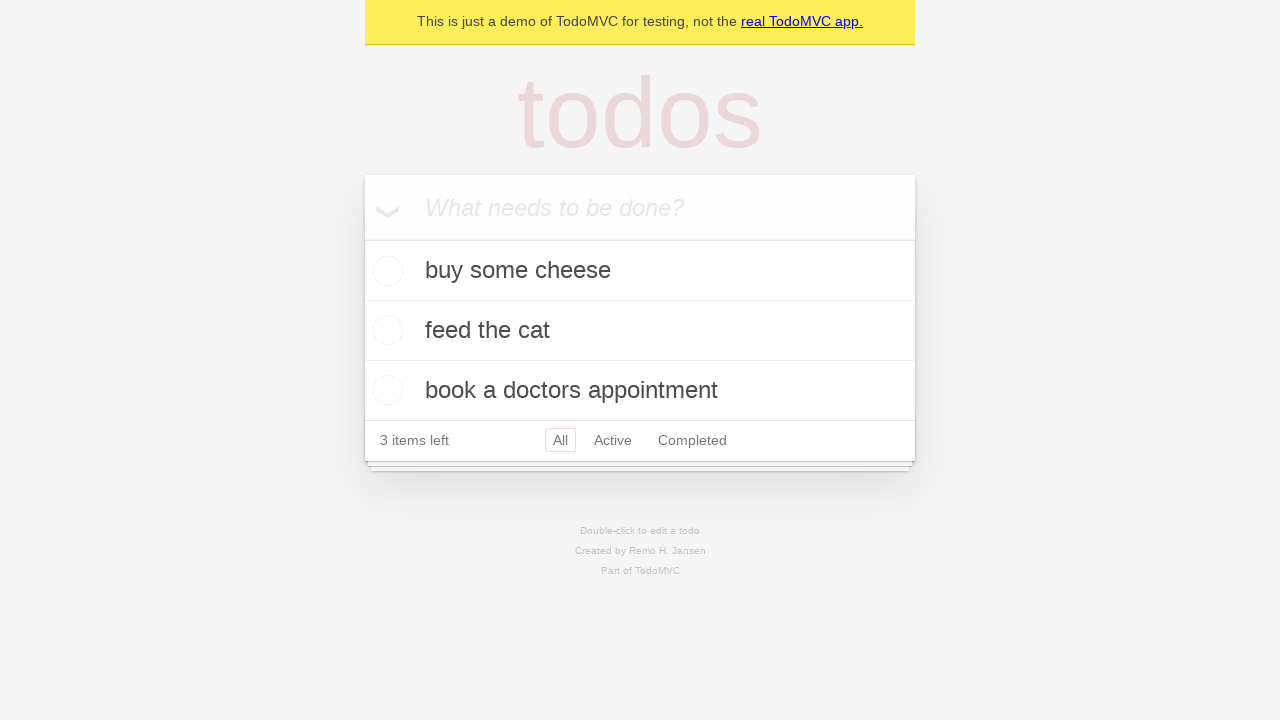

Clicked toggle all checkbox to mark all todos as complete at (362, 238) on internal:label="Mark all as complete"i
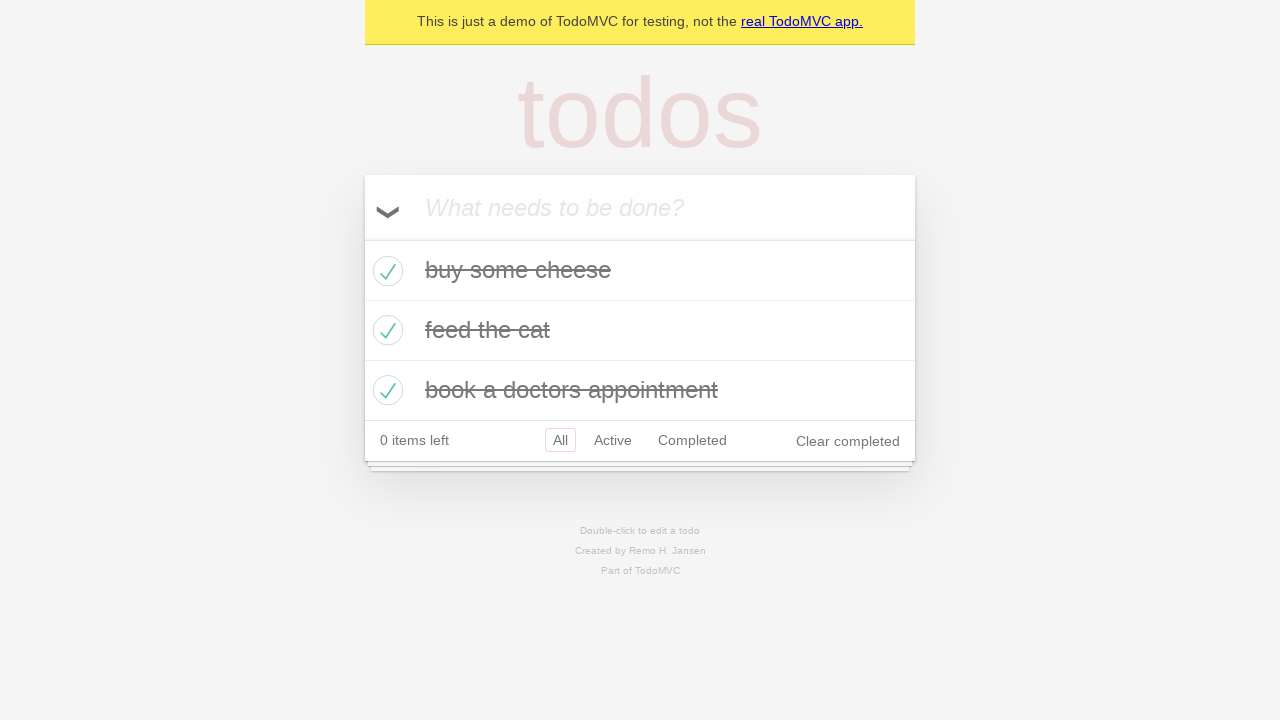

Unchecked the first todo item at (385, 271) on internal:testid=[data-testid="todo-item"s] >> nth=0 >> internal:role=checkbox
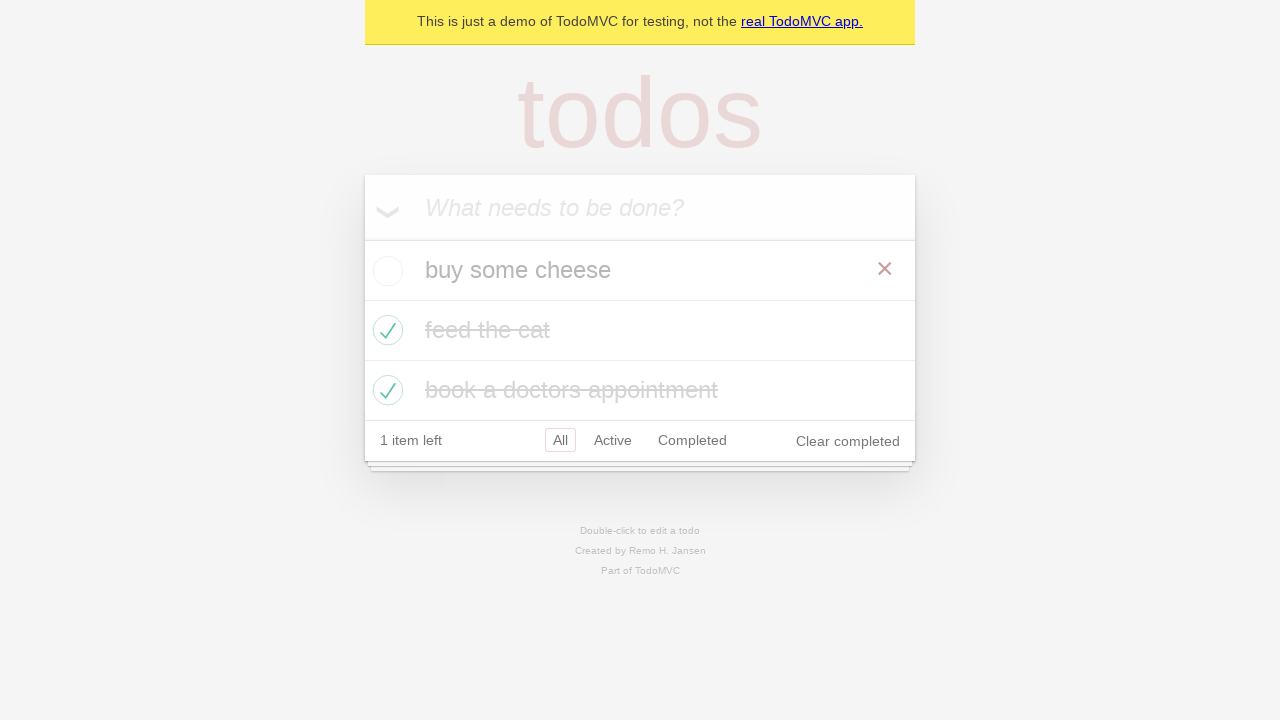

Checked the first todo item again at (385, 271) on internal:testid=[data-testid="todo-item"s] >> nth=0 >> internal:role=checkbox
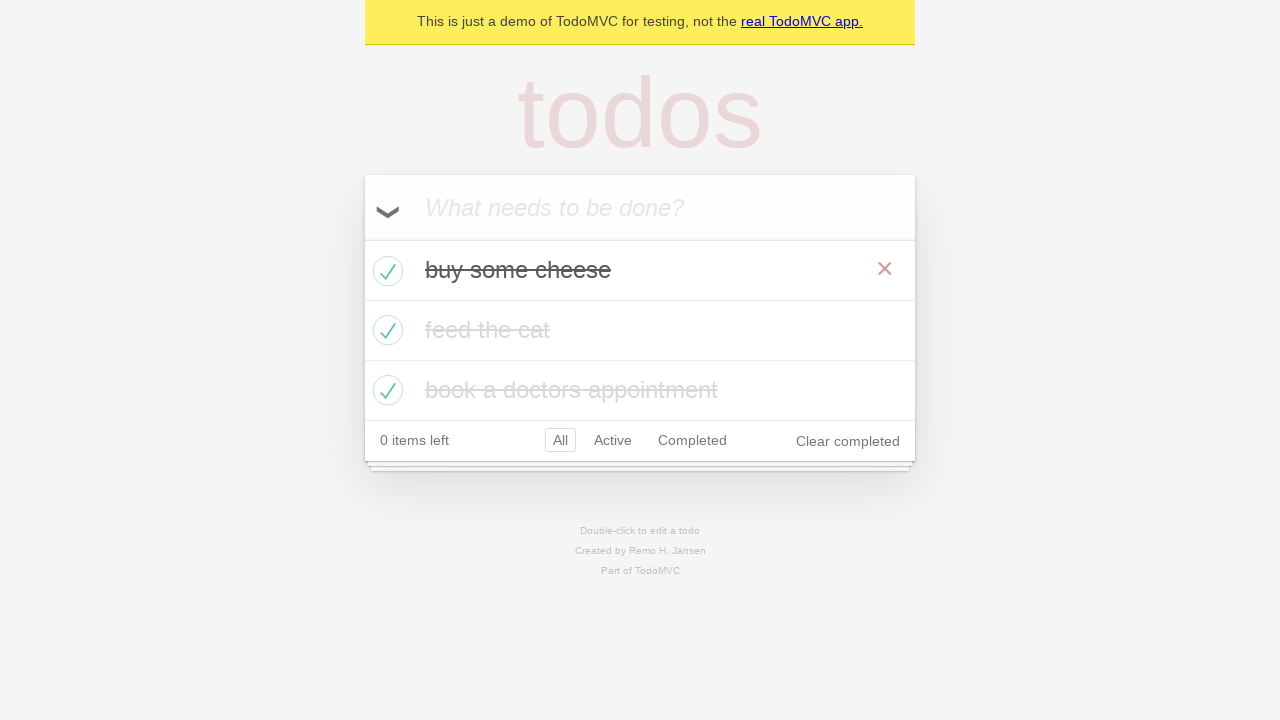

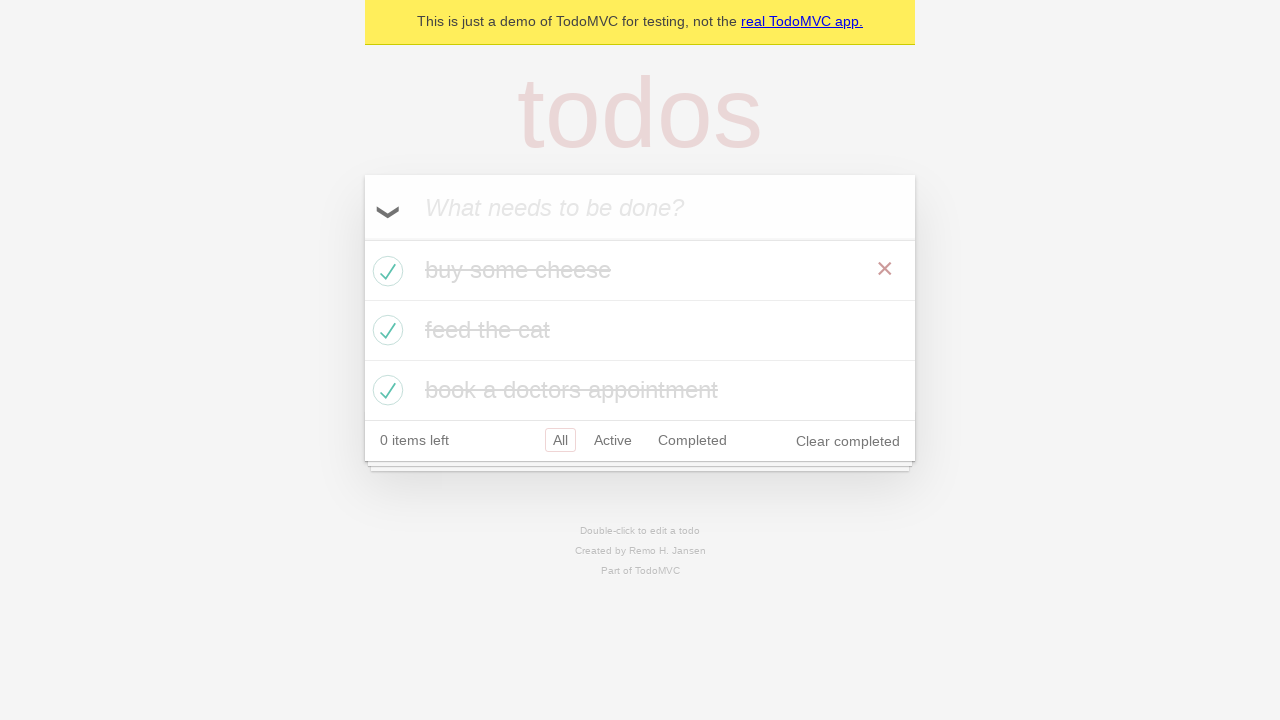